Tests clicking the khaki button, entering a number in the prompt dialog, and verifying the response text appears

Starting URL: https://kristinek.github.io/site/examples/alerts_popups

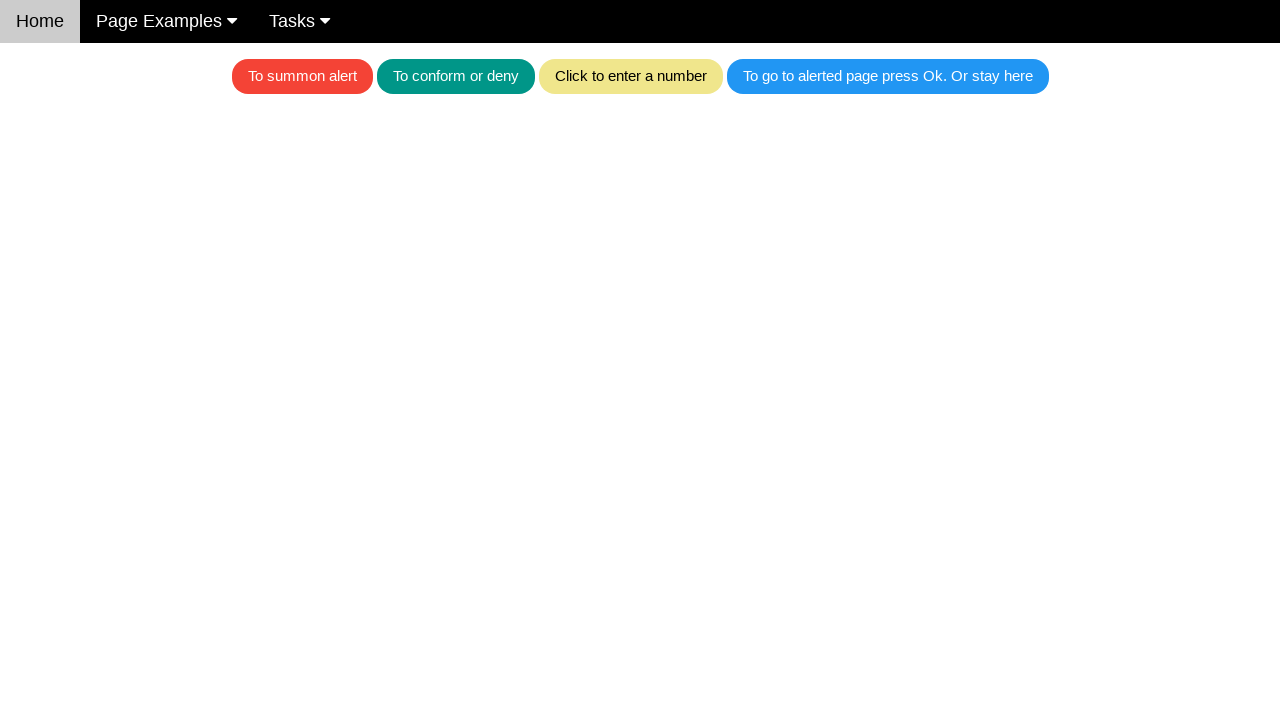

Set up dialog handler for prompt dialog
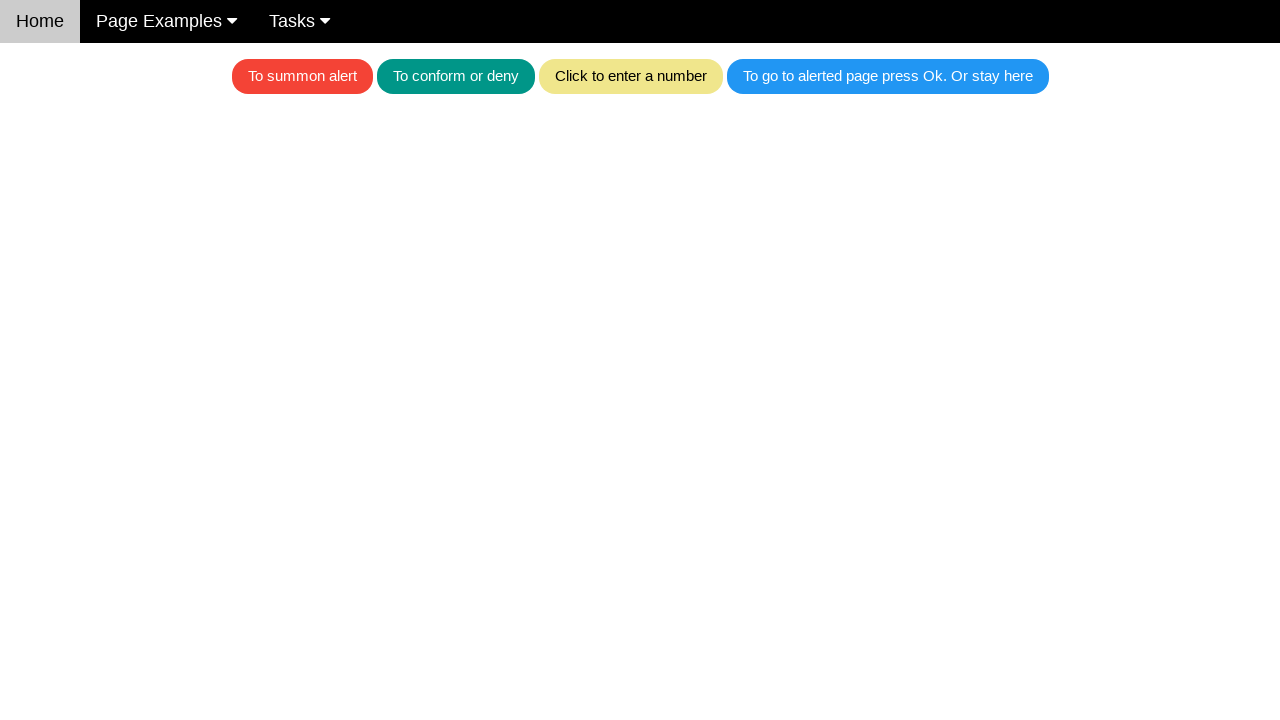

Clicked khaki button to trigger prompt dialog at (630, 76) on .w3-khaki
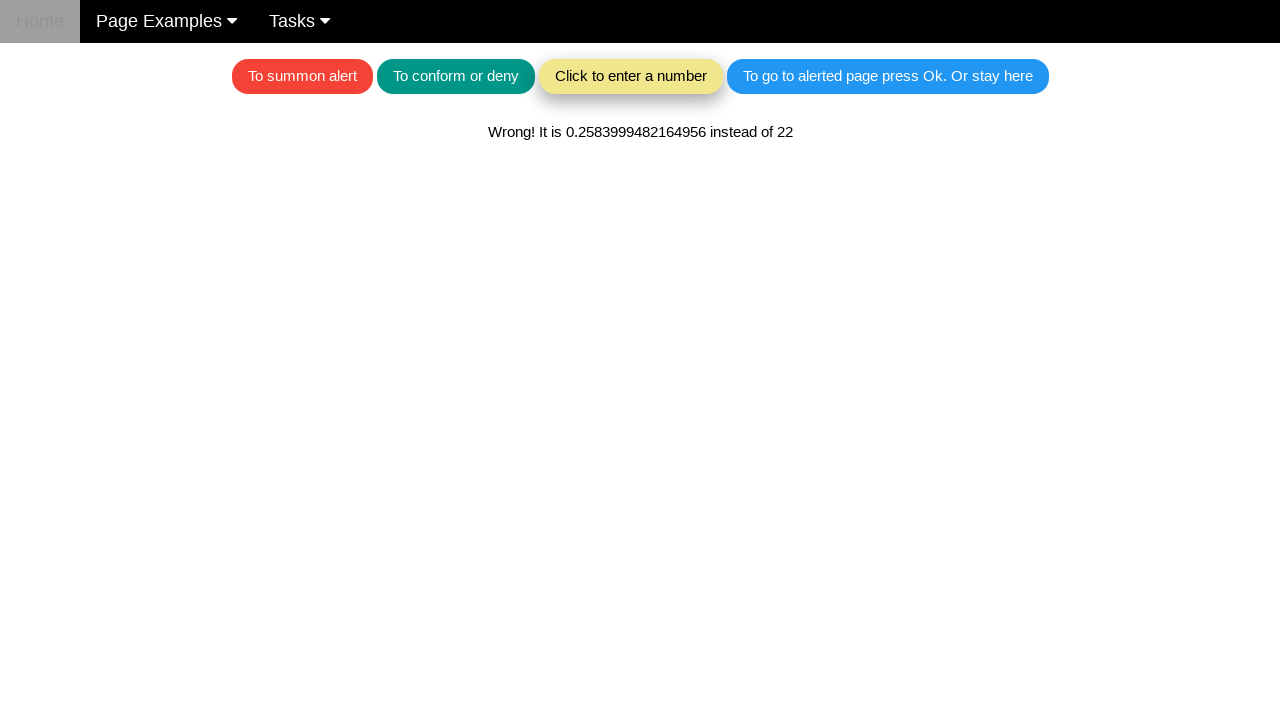

Waited for response text element to appear
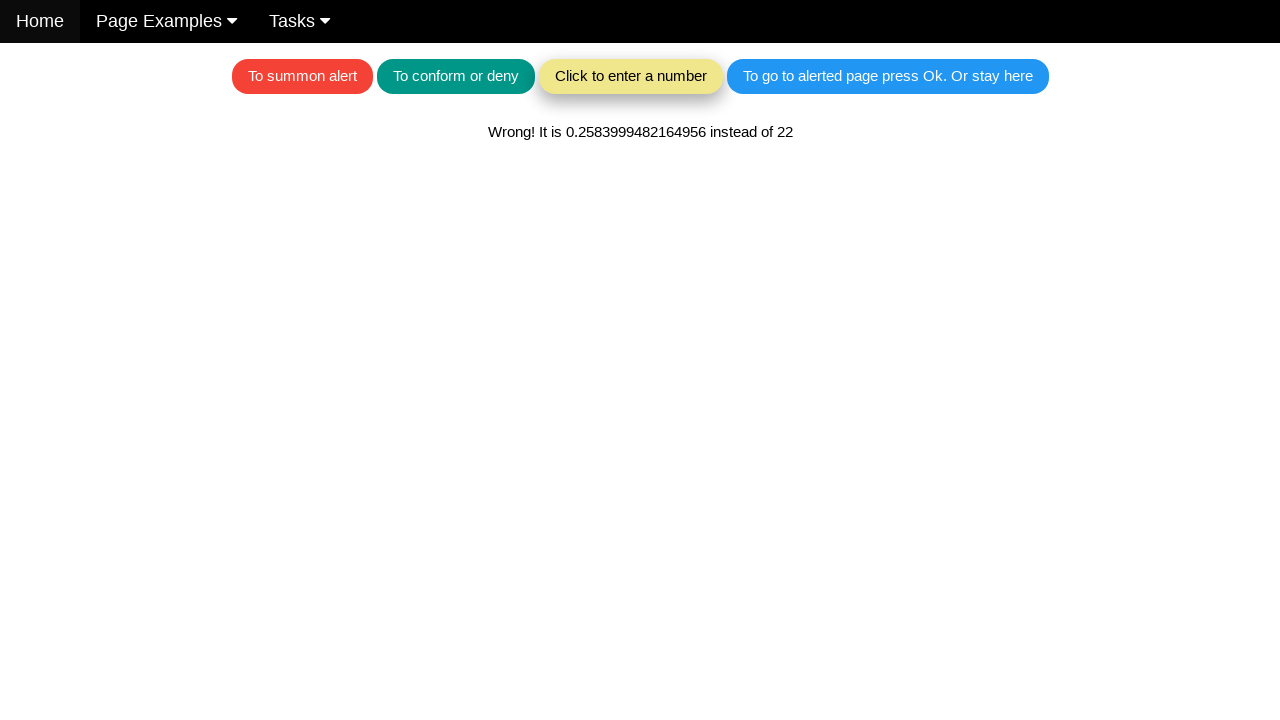

Retrieved response text containing '22'
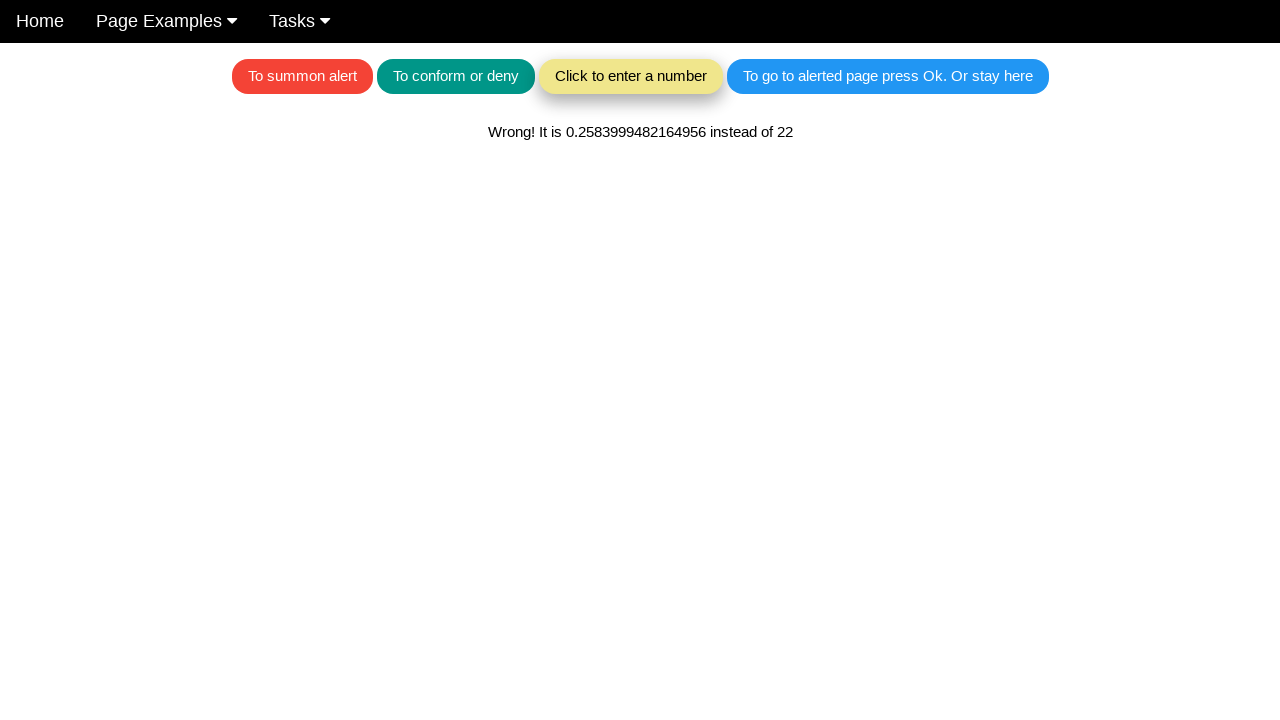

Verified response text contains the entered number '22'
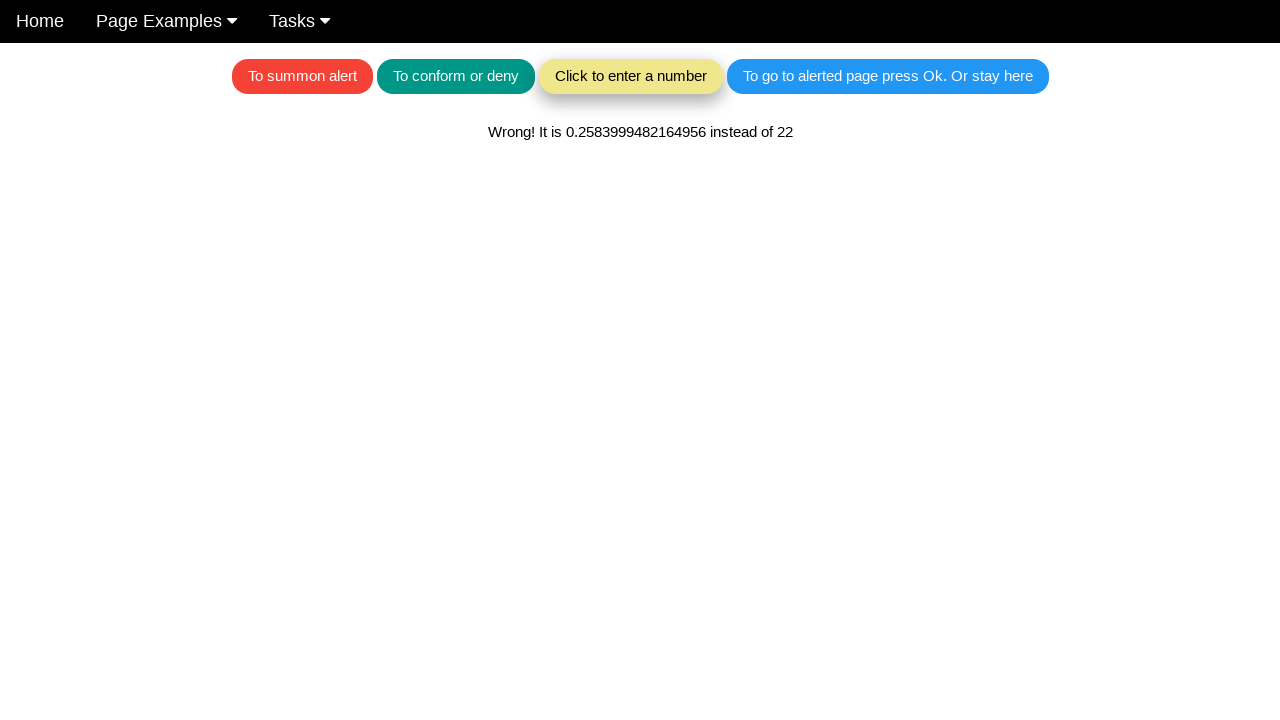

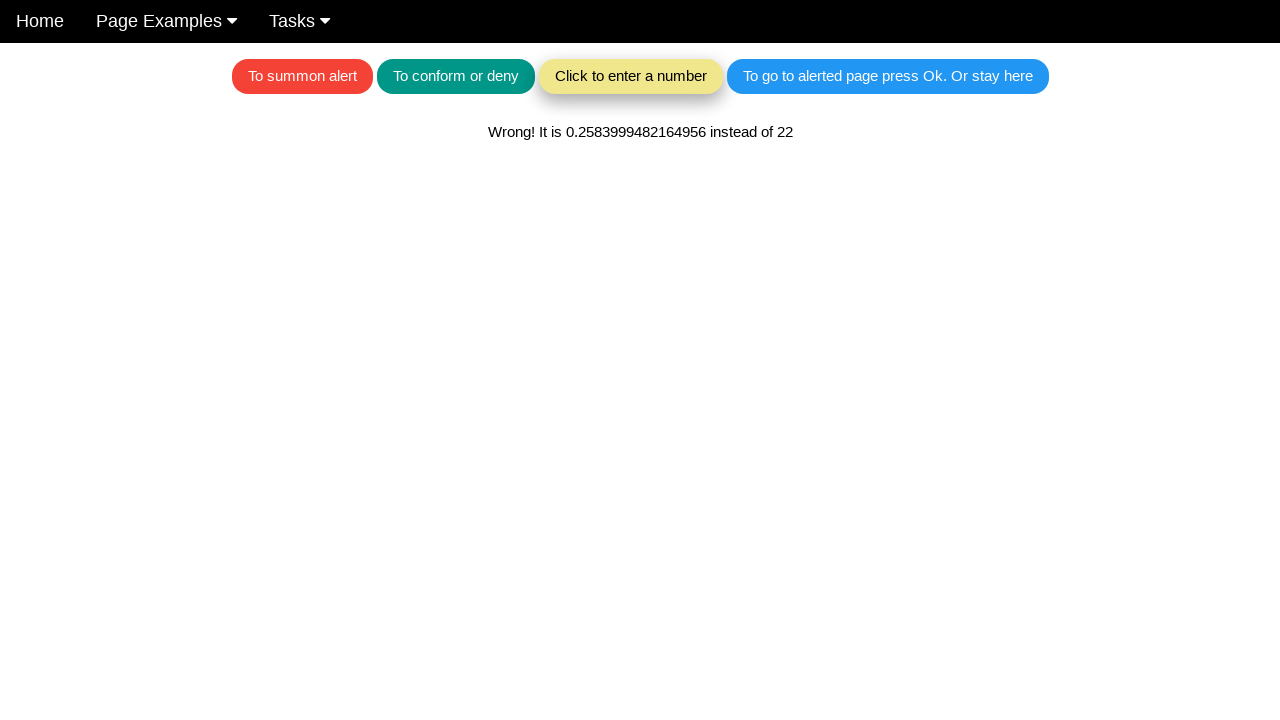